Tests iframe interaction by switching to an iframe, filling a form field, refreshing both the iframe and main page, and switching back to the main content

Starting URL: https://www.hyrtutorials.com/p/frames-practice.html

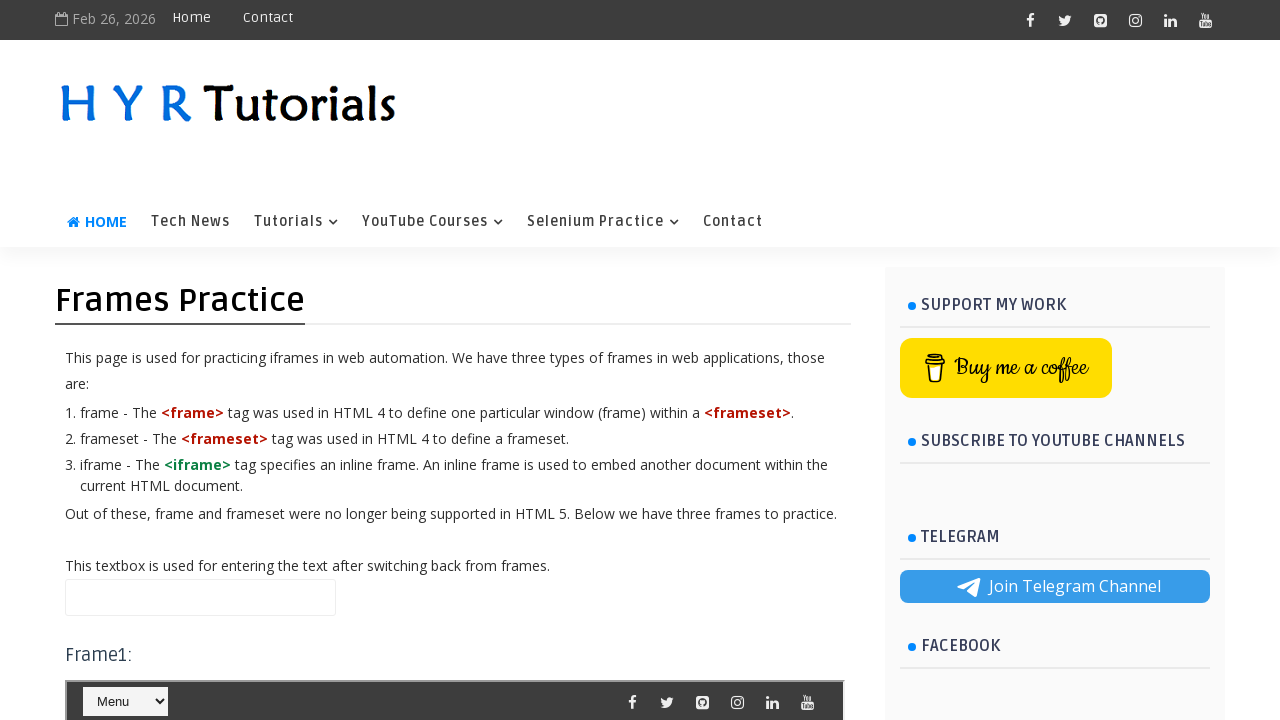

Switched to iframe with id 'frm2'
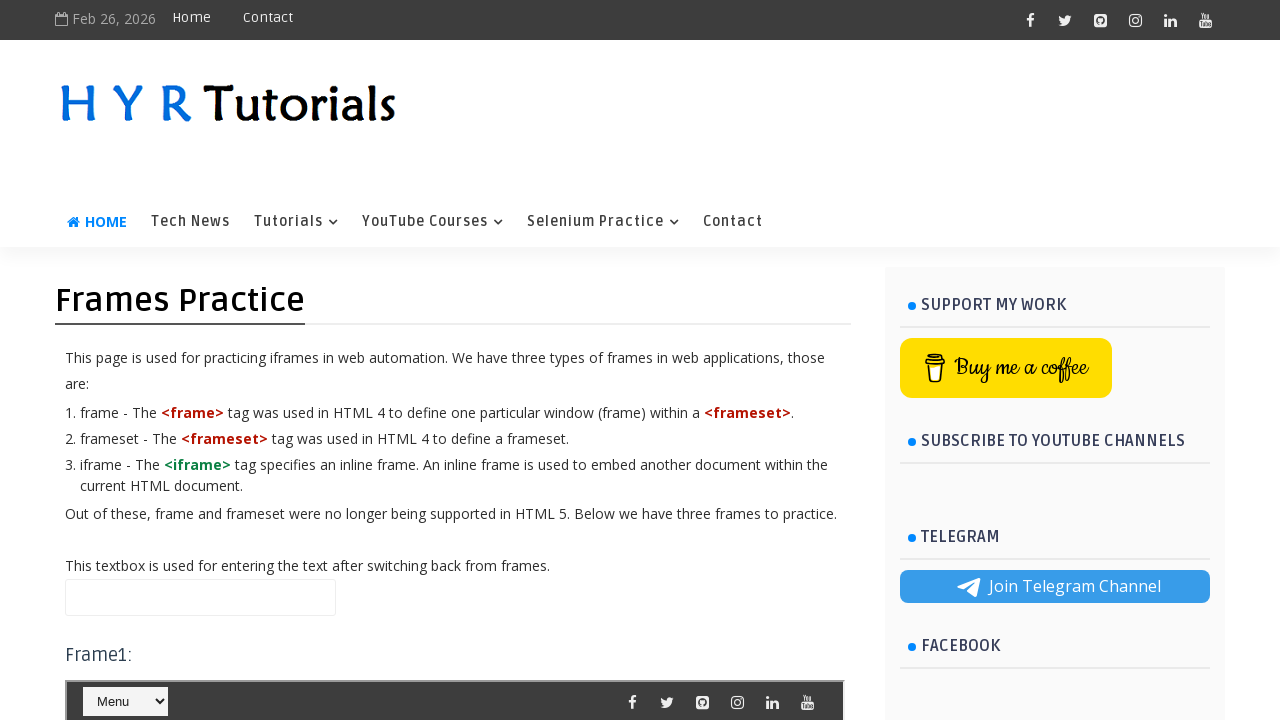

Filled first name field in iframe with 'SkyPersuite' on //input[@placeholder='Enter First Name']
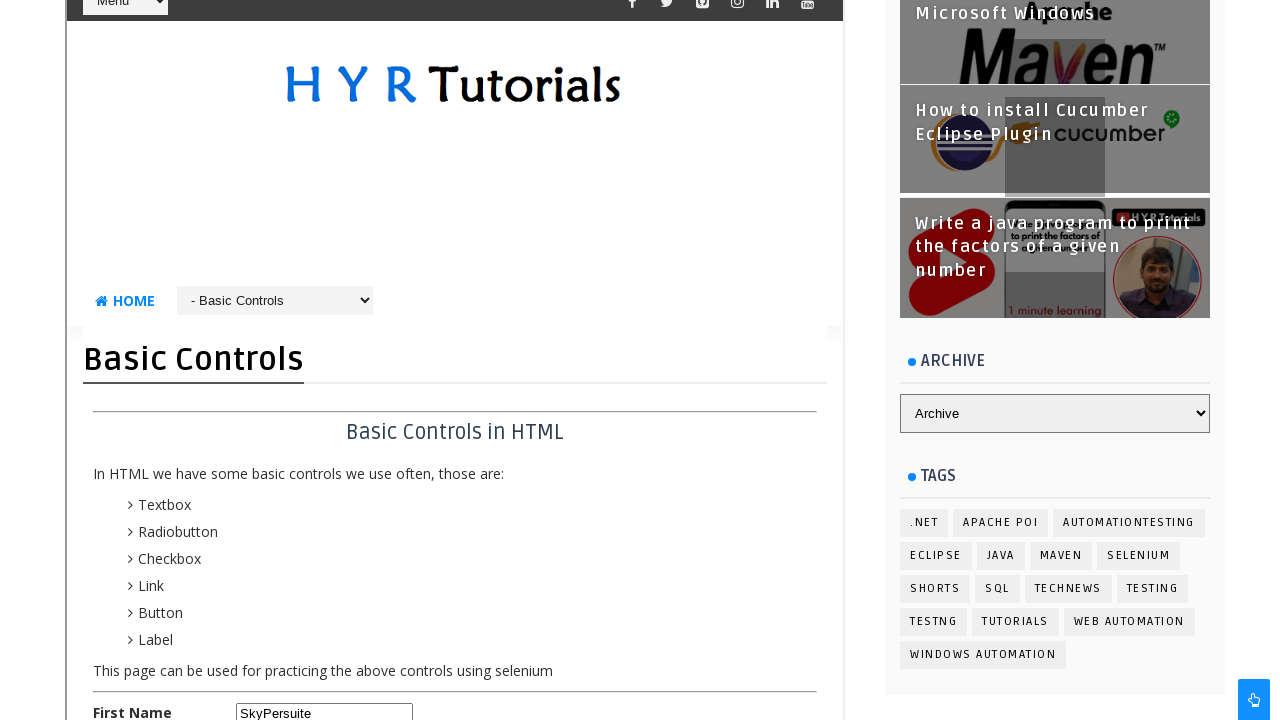

Waited 1000ms for action to complete
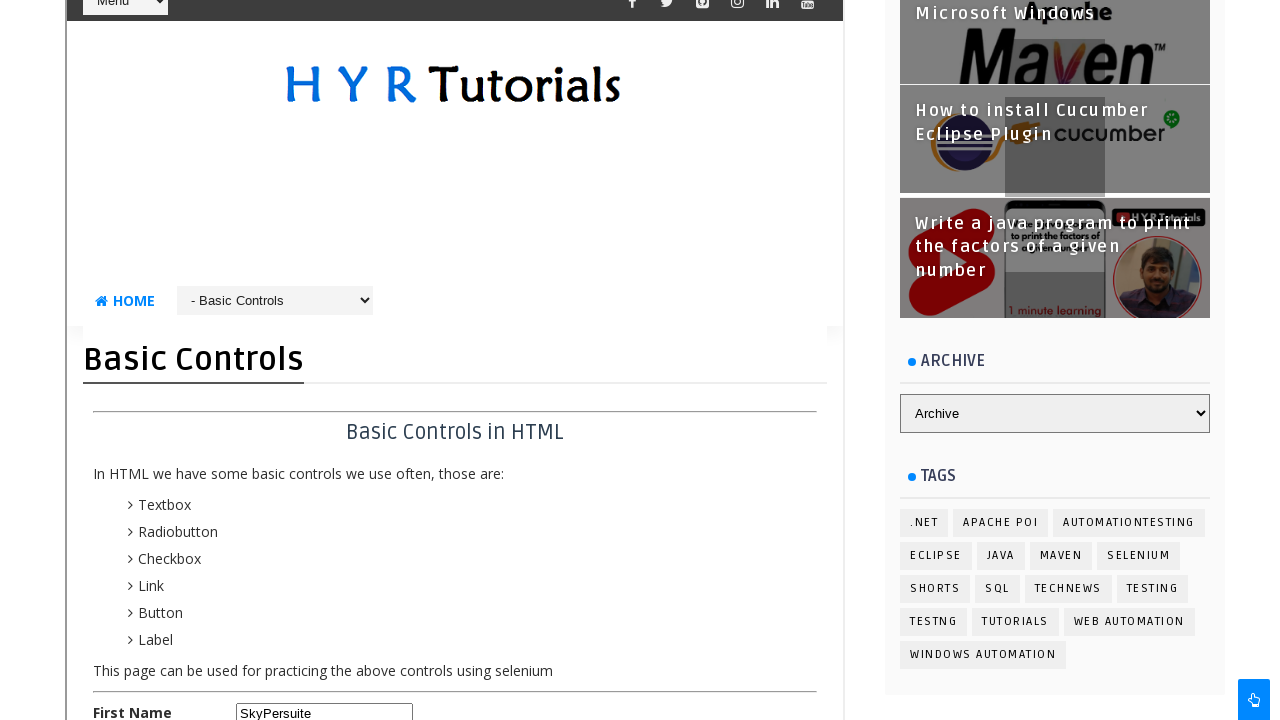

Reloaded the page (refreshing iframe)
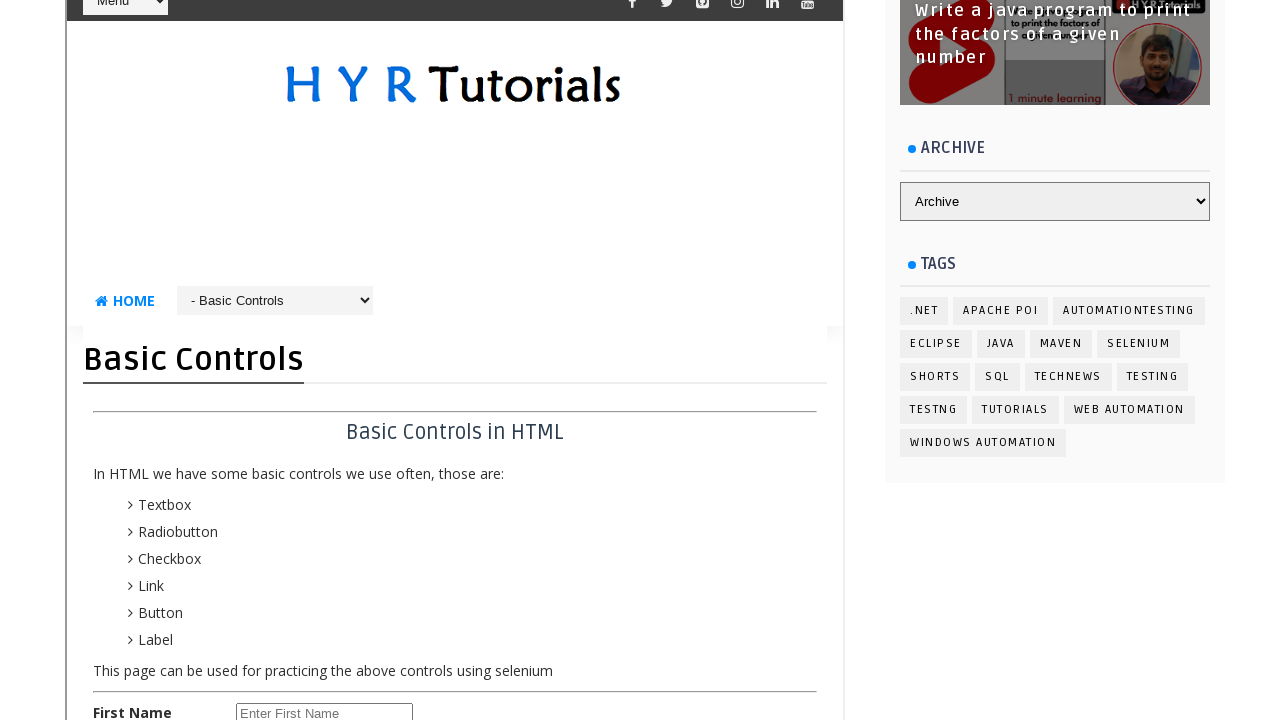

Waited 1000ms after first reload
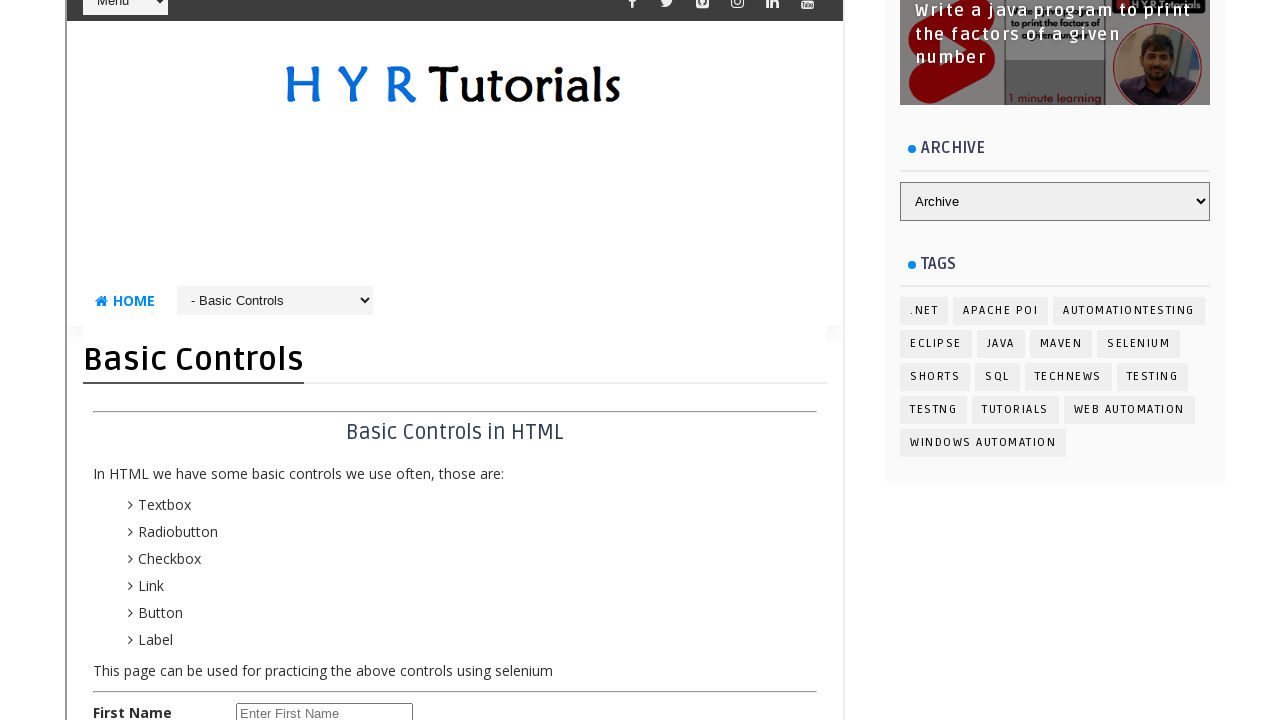

Reloaded the main page again
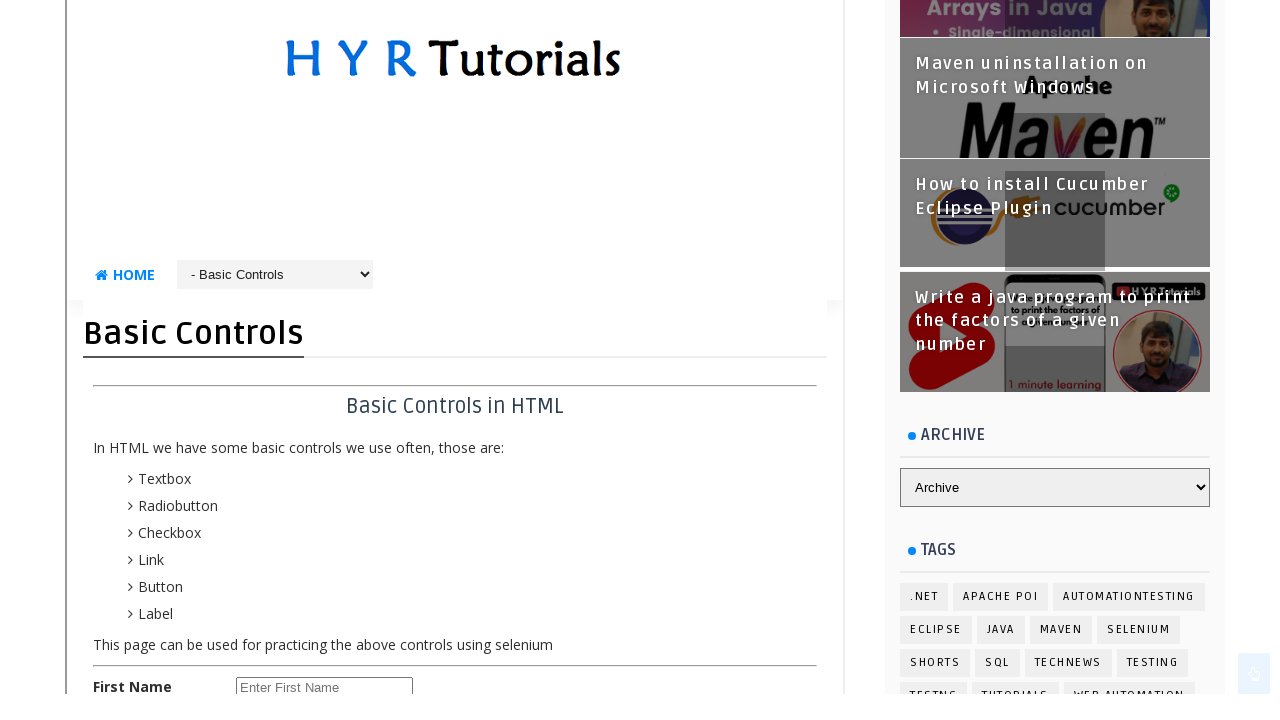

Waited 1000ms after final reload
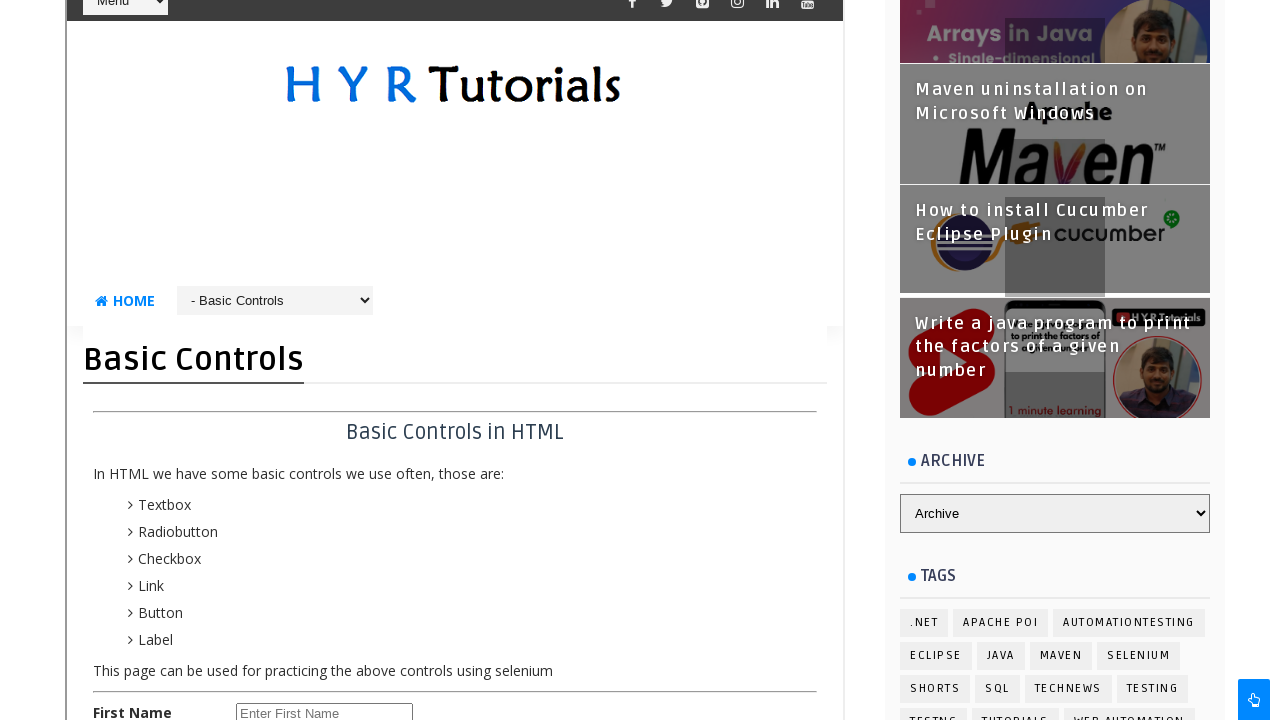

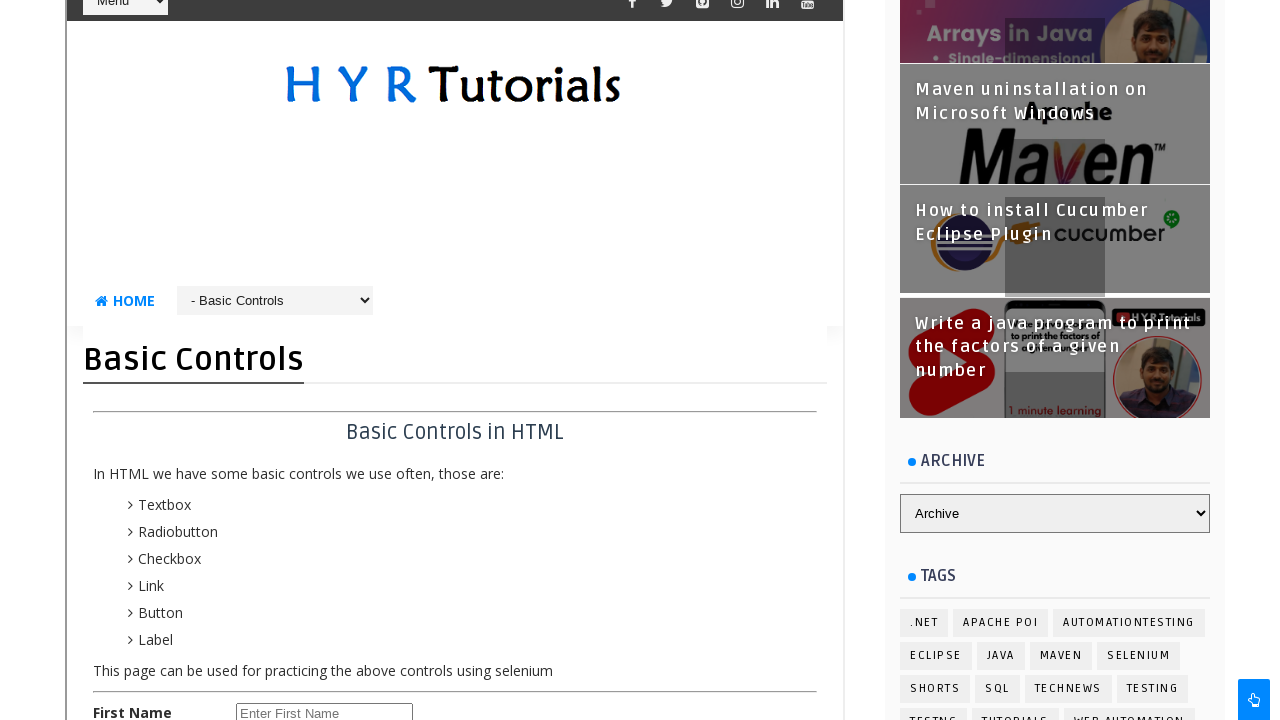